Tests dropdown menu functionality by clicking on dropdown buttons and verifying menu options appear

Starting URL: https://bonigarcia.dev/selenium-webdriver-java/index.html

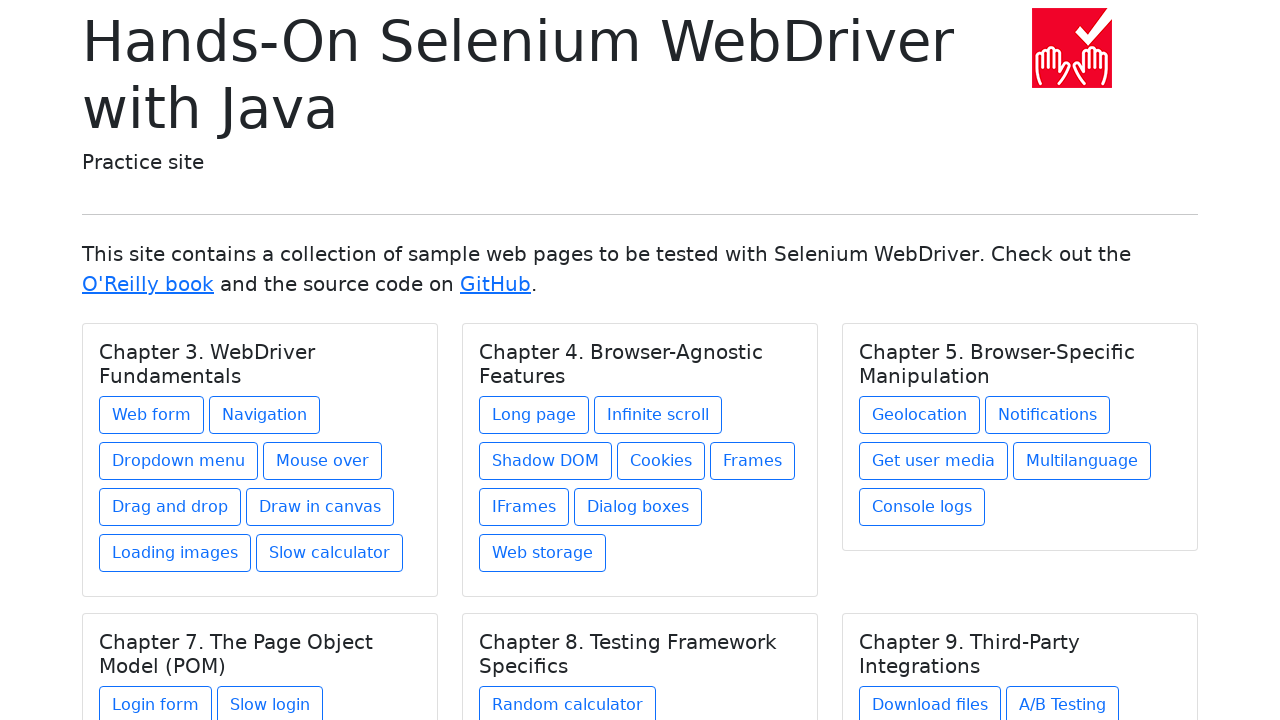

Clicked on the third dropdown link at (178, 461) on xpath=//div[1]/div/div/a[3]
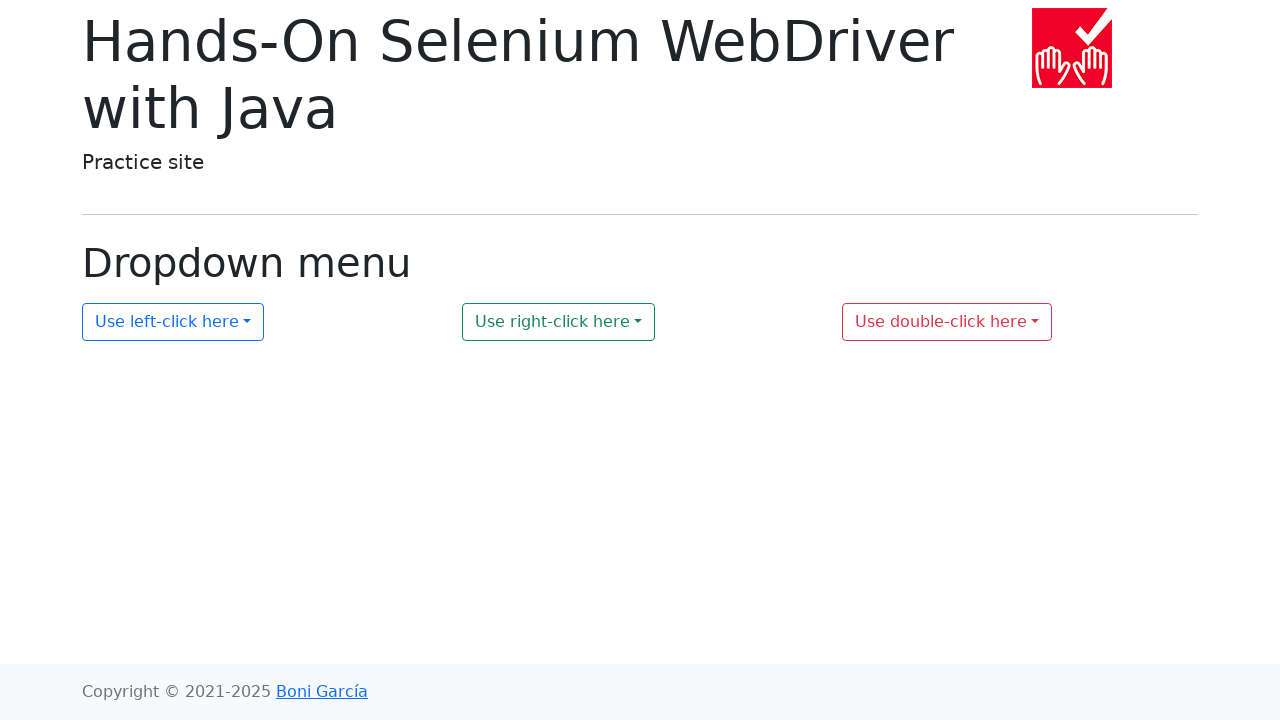

Clicked on dropdown-1 to open the menu at (173, 322) on #my-dropdown-1
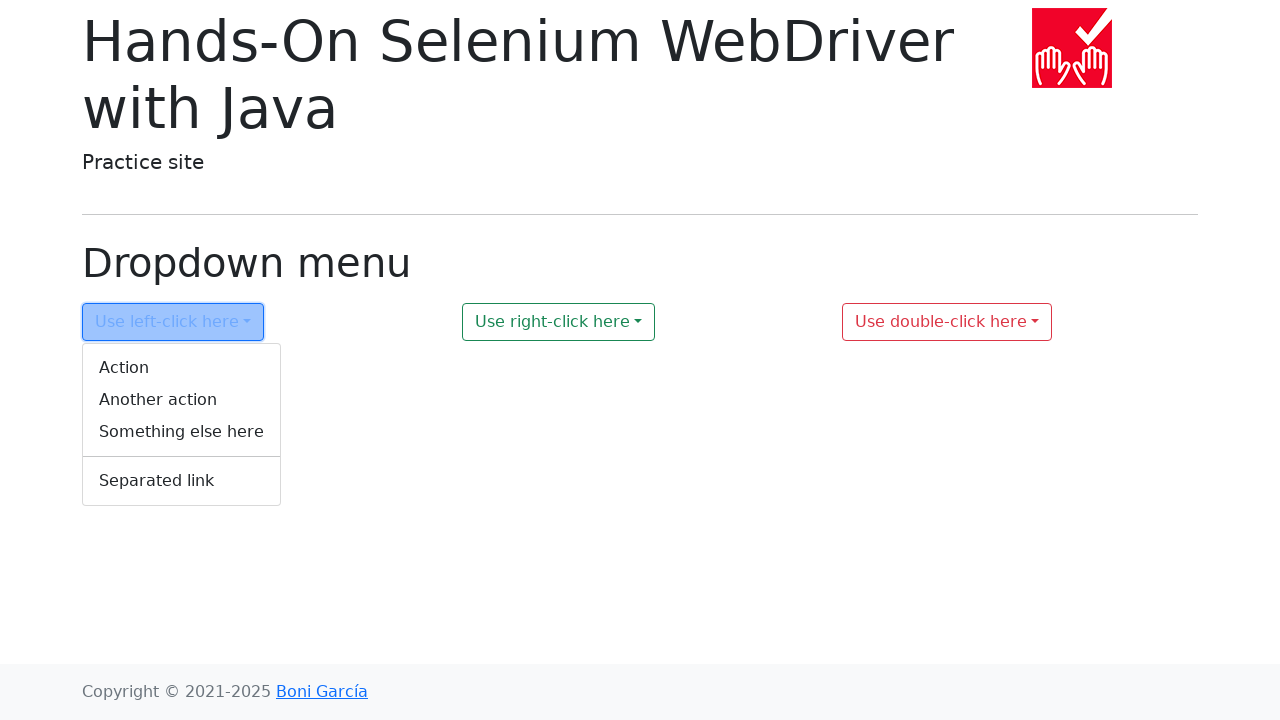

Verified that the dropdown menu item is visible
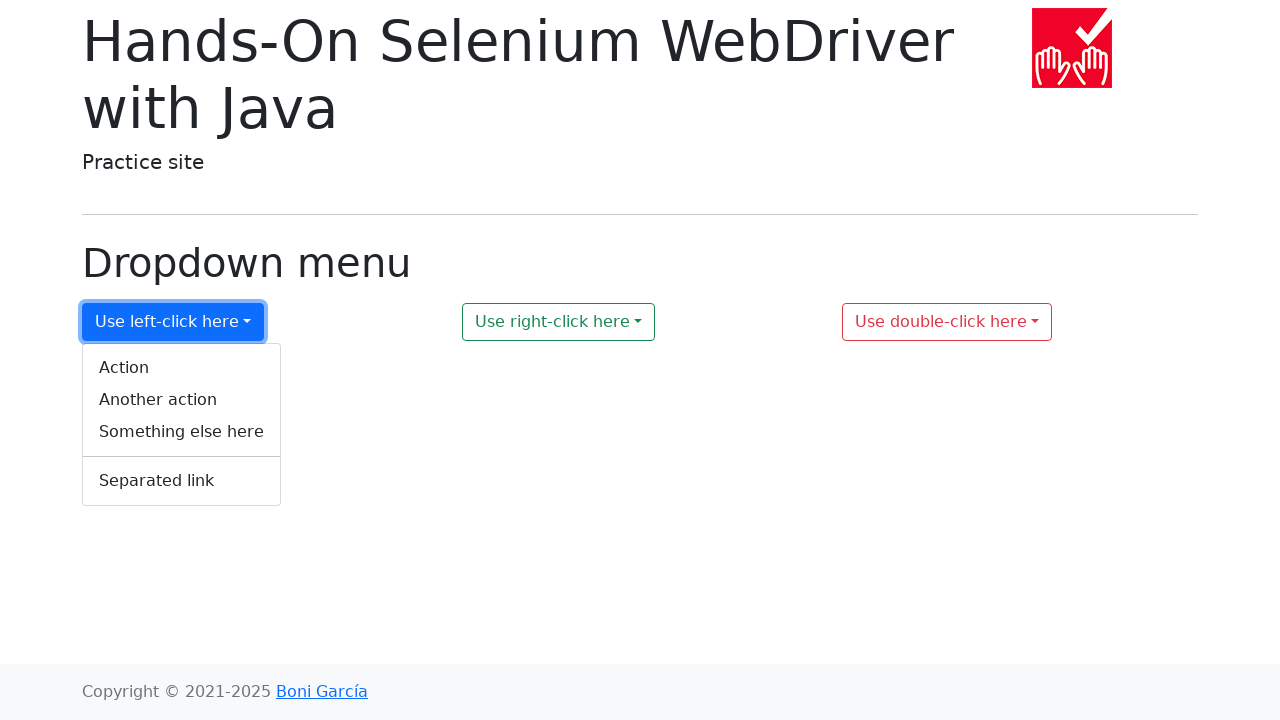

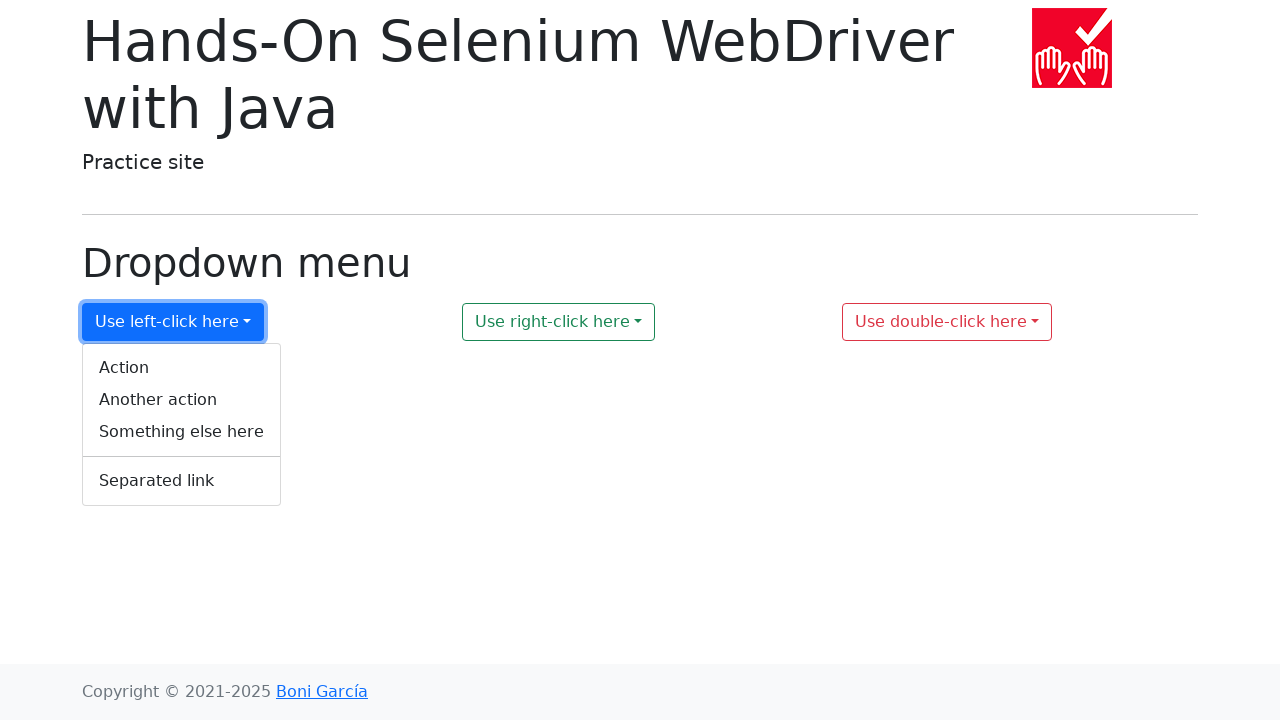